Tests JavaScript alert handling by triggering three different types of alerts (simple alert, confirm dialog, and prompt dialog), interacting with each by accepting, dismissing, or entering text.

Starting URL: https://the-internet.herokuapp.com/javascript_alerts

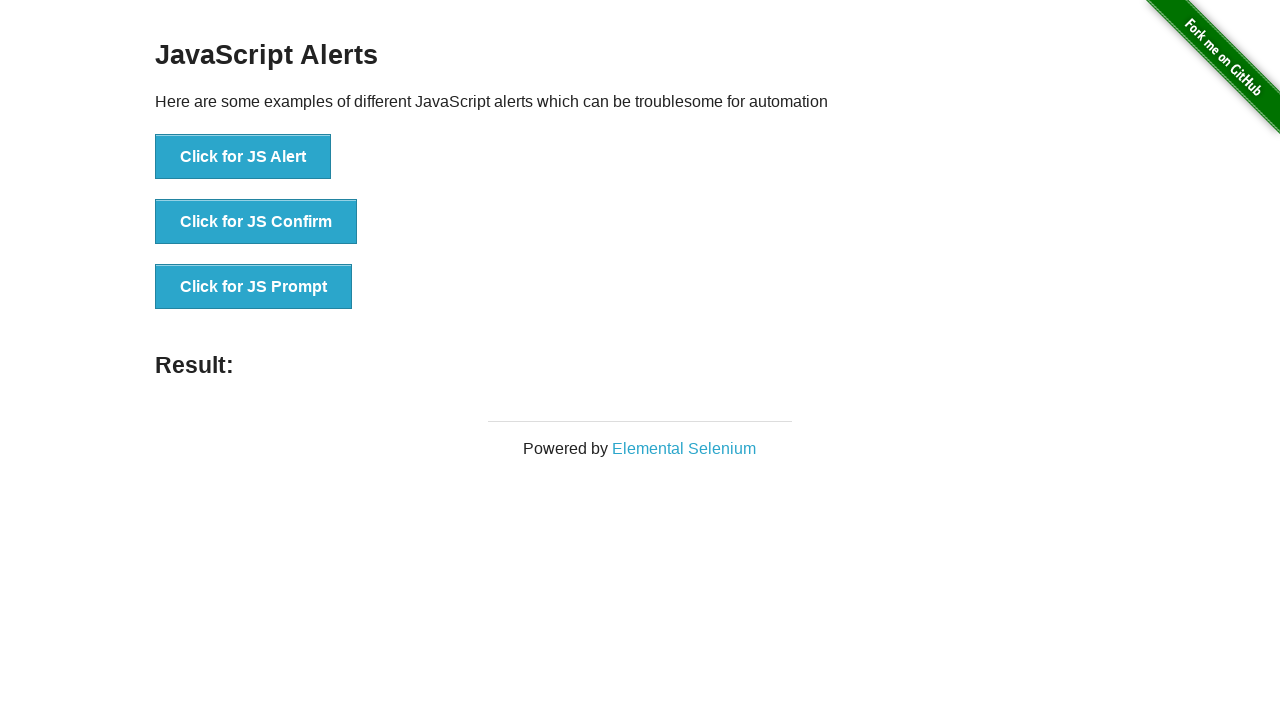

Navigated to JavaScript alerts test page
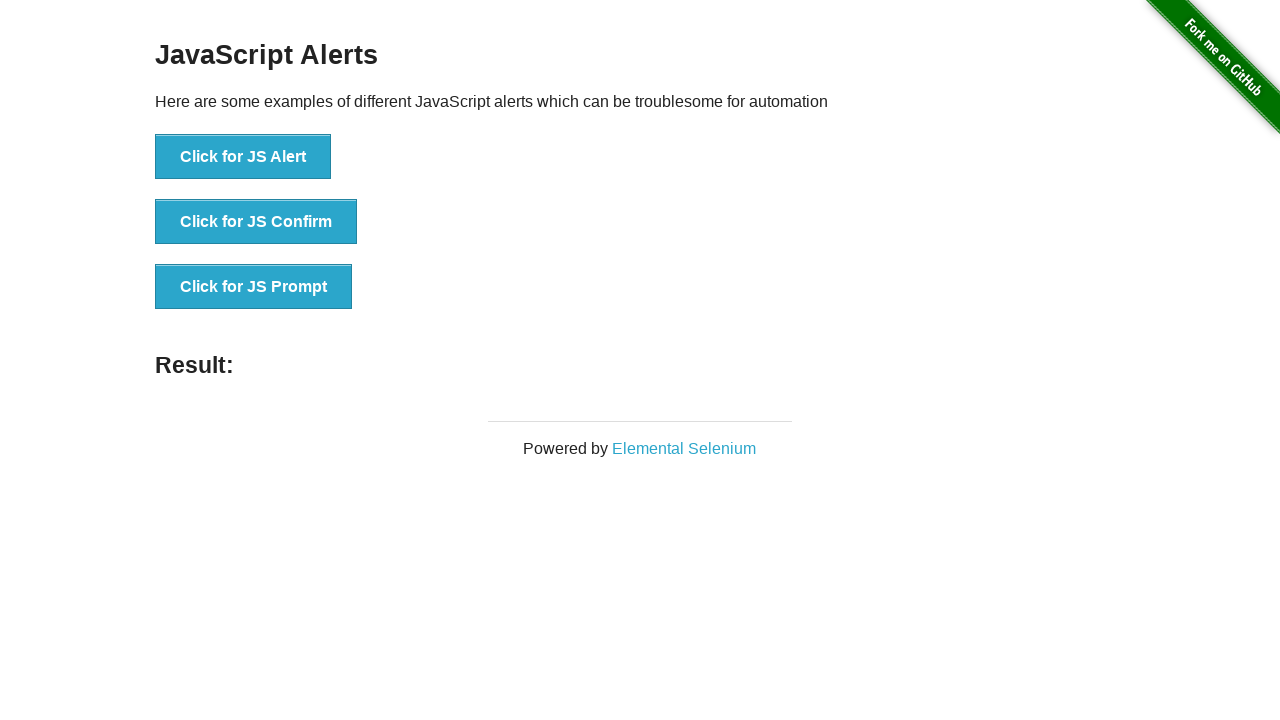

Clicked button to trigger simple alert at (243, 157) on xpath=//*[@id='content']/div/ul/li[1]/button
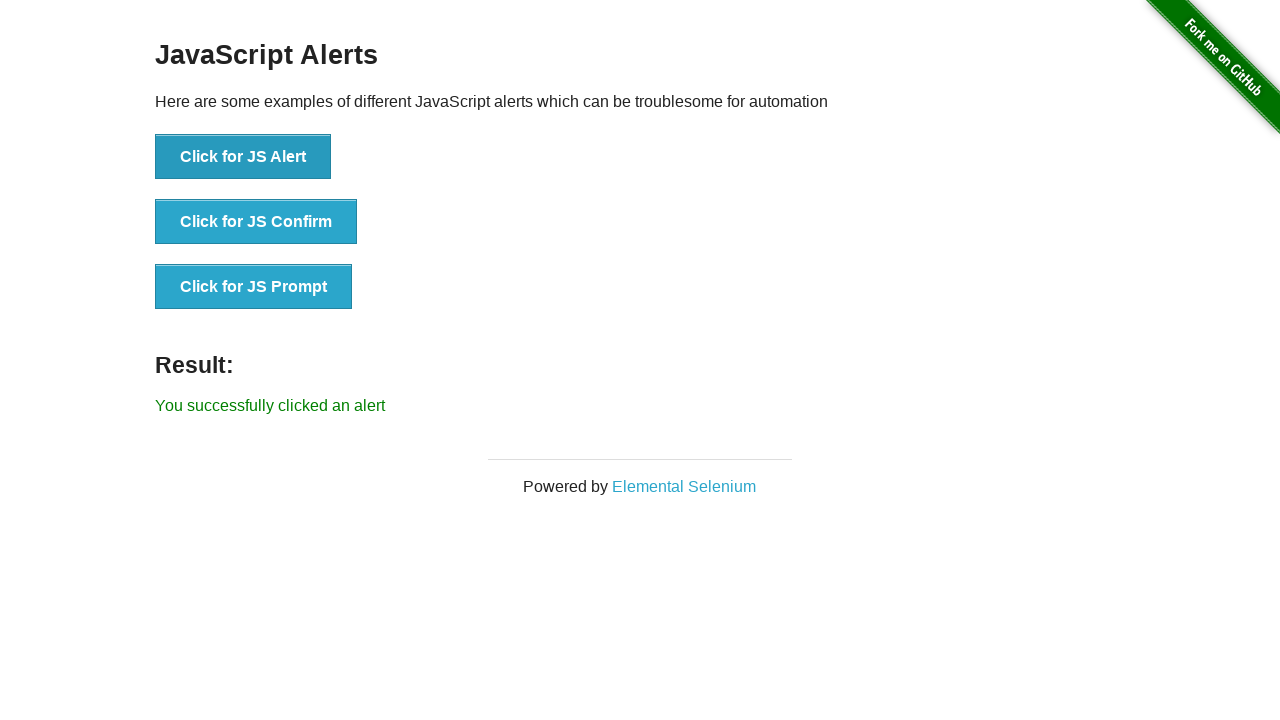

Set up dialog handler and clicked button to trigger alert, then accepted it at (243, 157) on xpath=//*[@id='content']/div/ul/li[1]/button
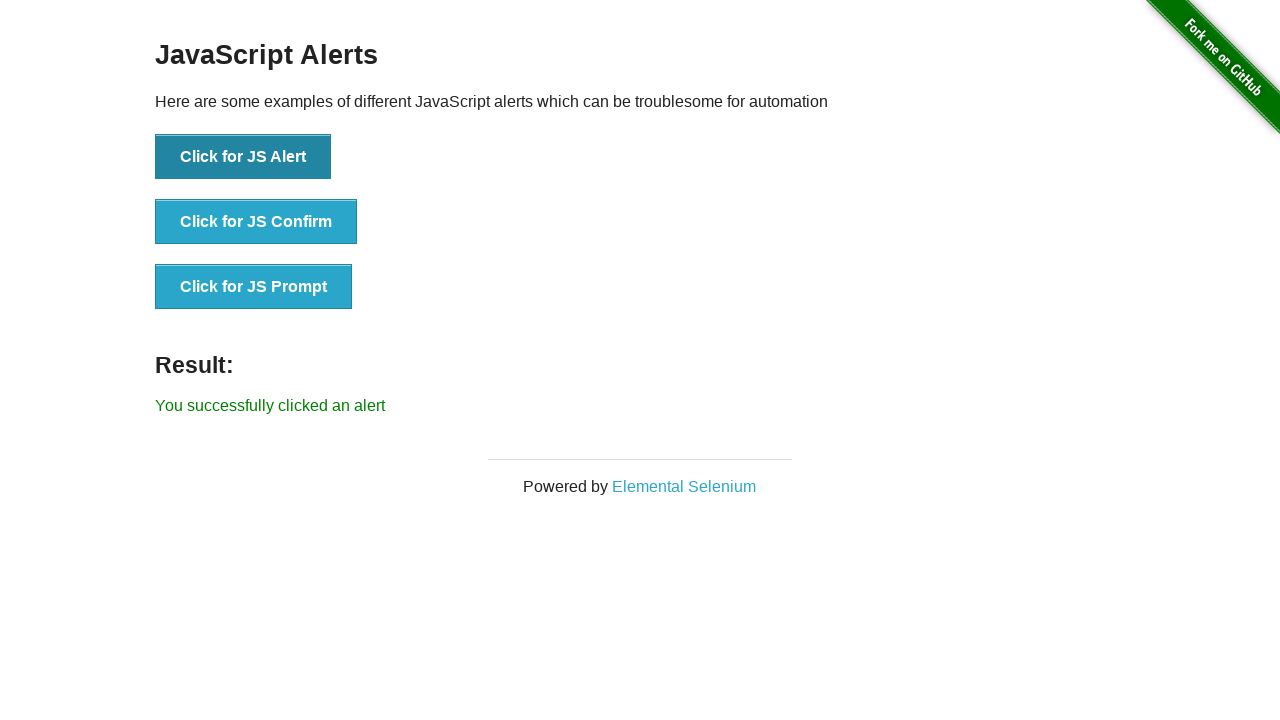

Clicked button to trigger confirm dialog and dismissed it at (256, 222) on xpath=//*[@id='content']/div/ul/li[2]/button
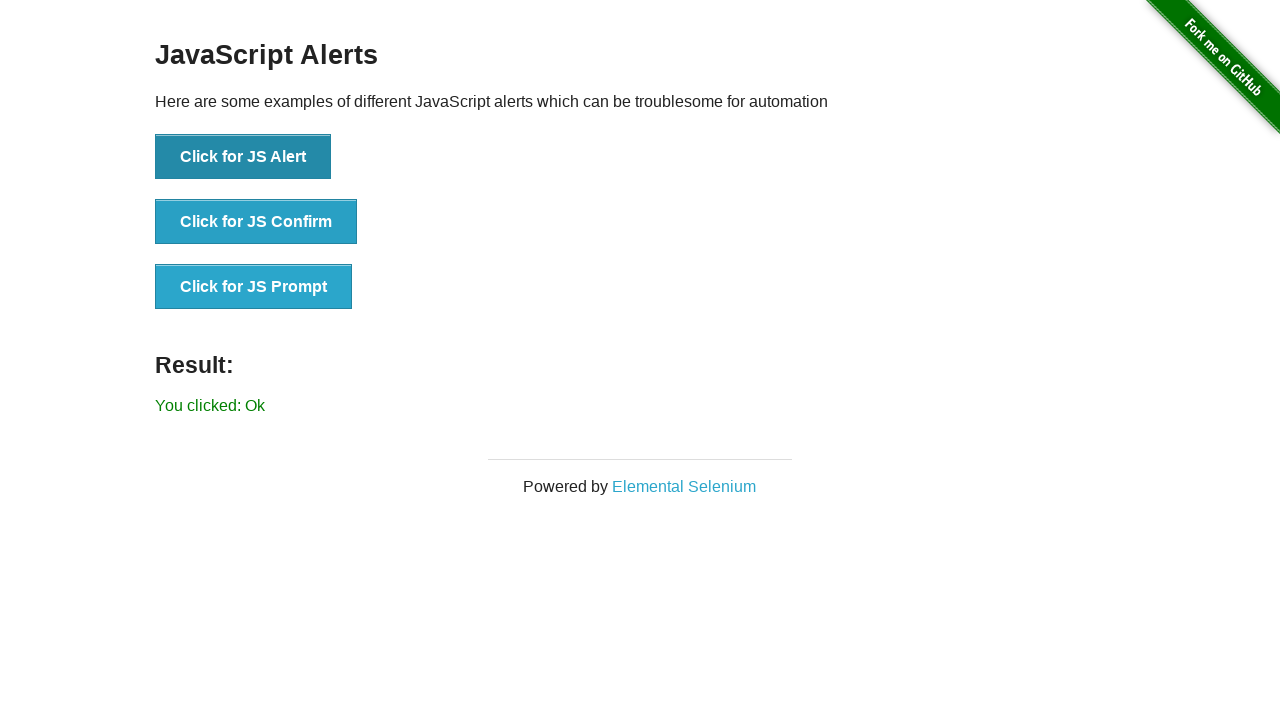

Waited 500ms for dialog handling to complete
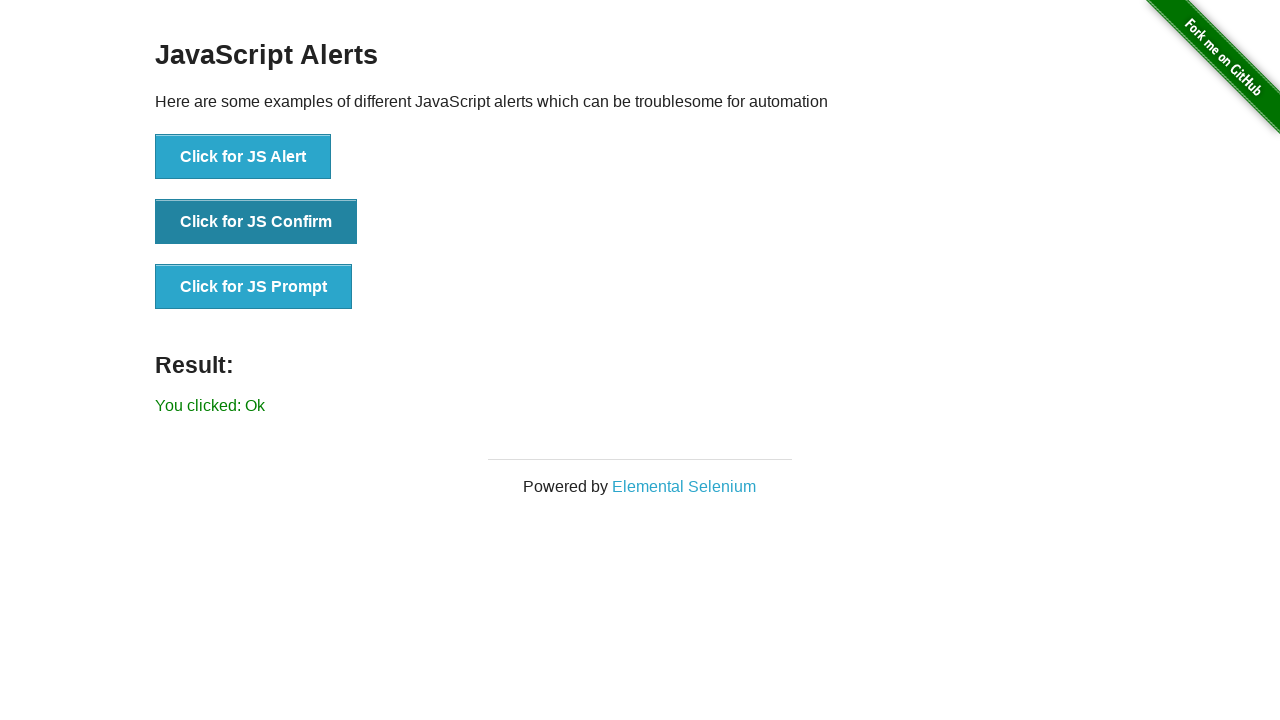

Clicked button to trigger prompt dialog and entered 'hello_test_input' at (254, 287) on xpath=//*[@id='content']/div/ul/li[3]/button
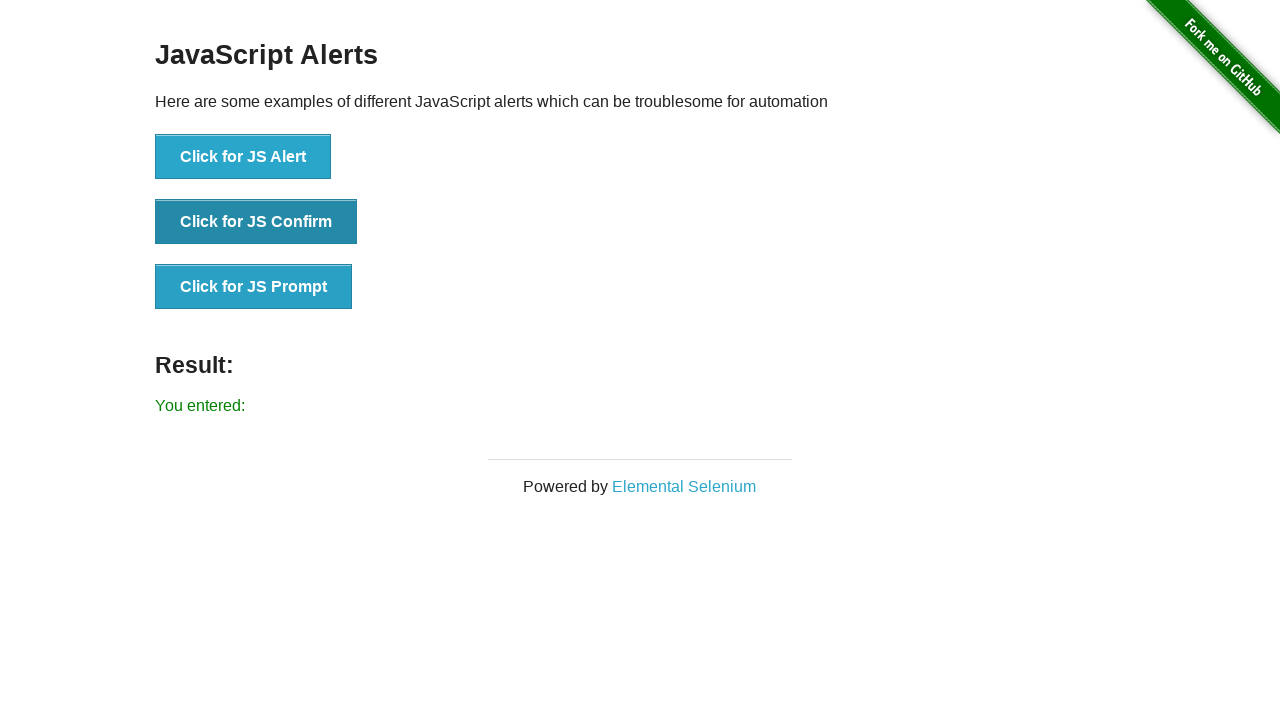

Result element loaded after prompt dialog interaction
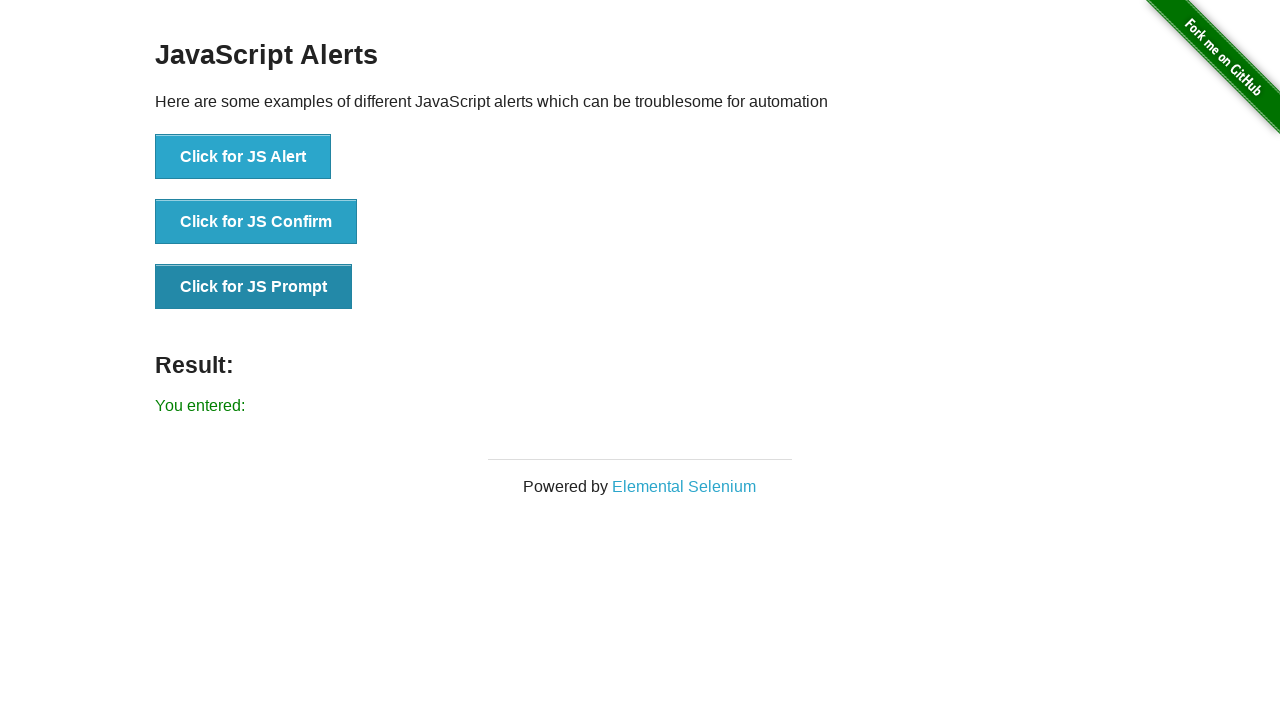

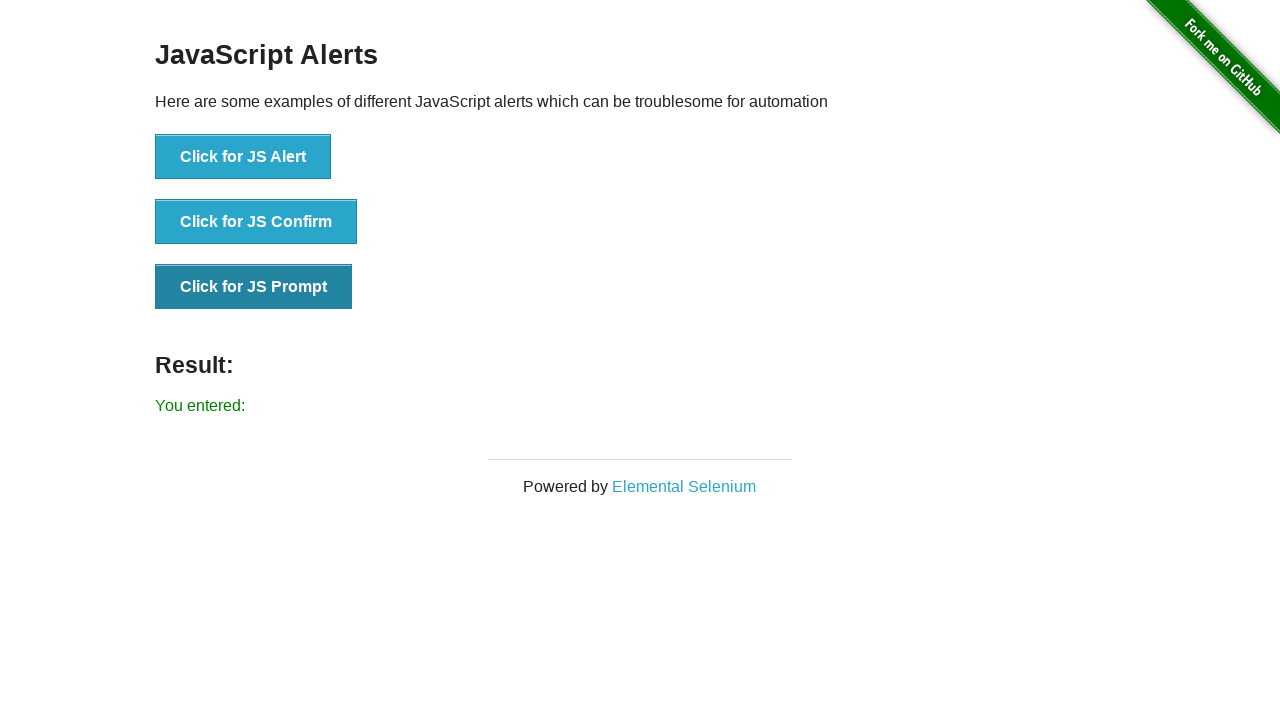